Tests new user registration flow by filling out signup form with name/email, then completing account information including personal details, date of birth, and address information, and verifying account creation success message.

Starting URL: https://automationexercise.com/

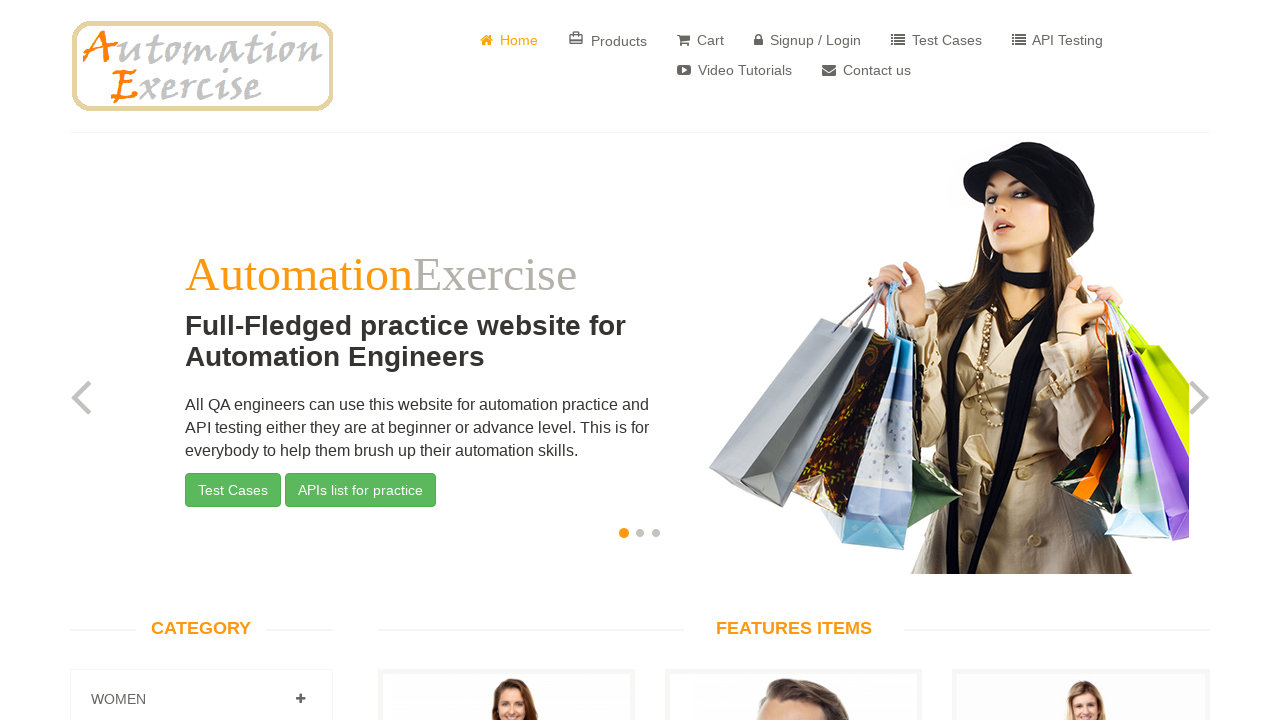

Clicked login/signup link at (808, 40) on xpath=//a[@href='/login']
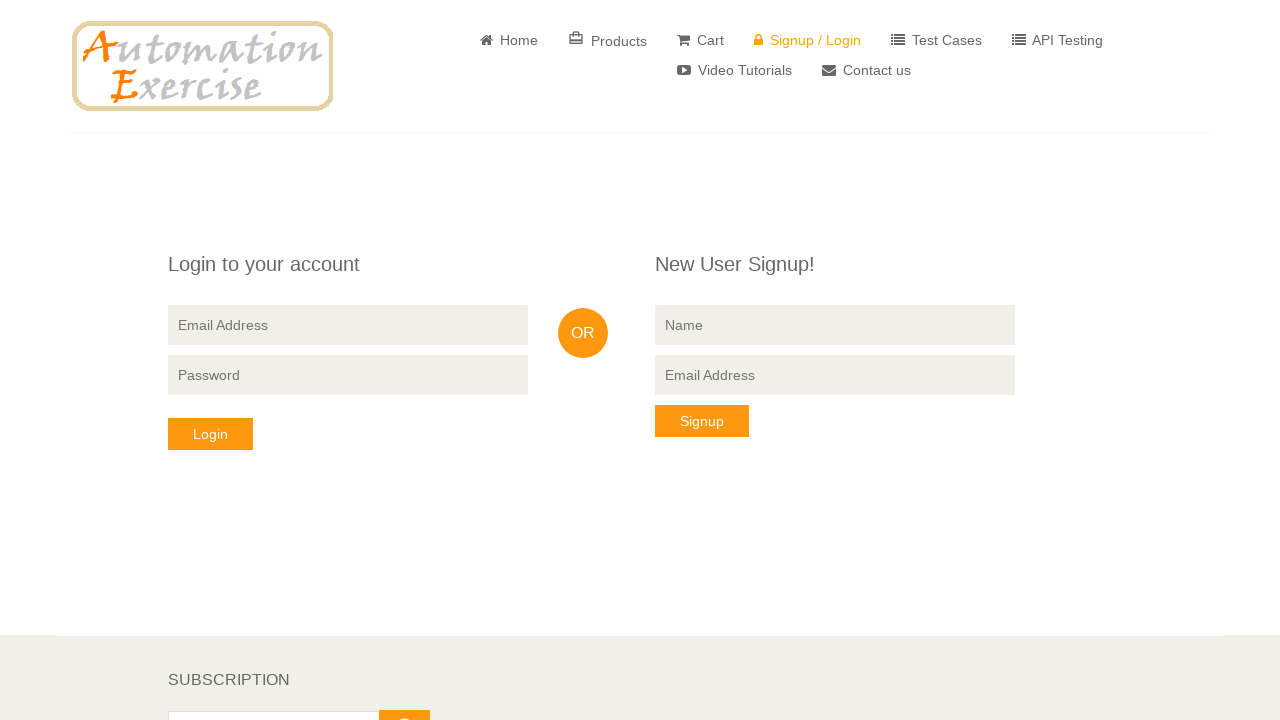

Filled signup form with username 'Toivaot{ran_int}' on //input[@name='name']
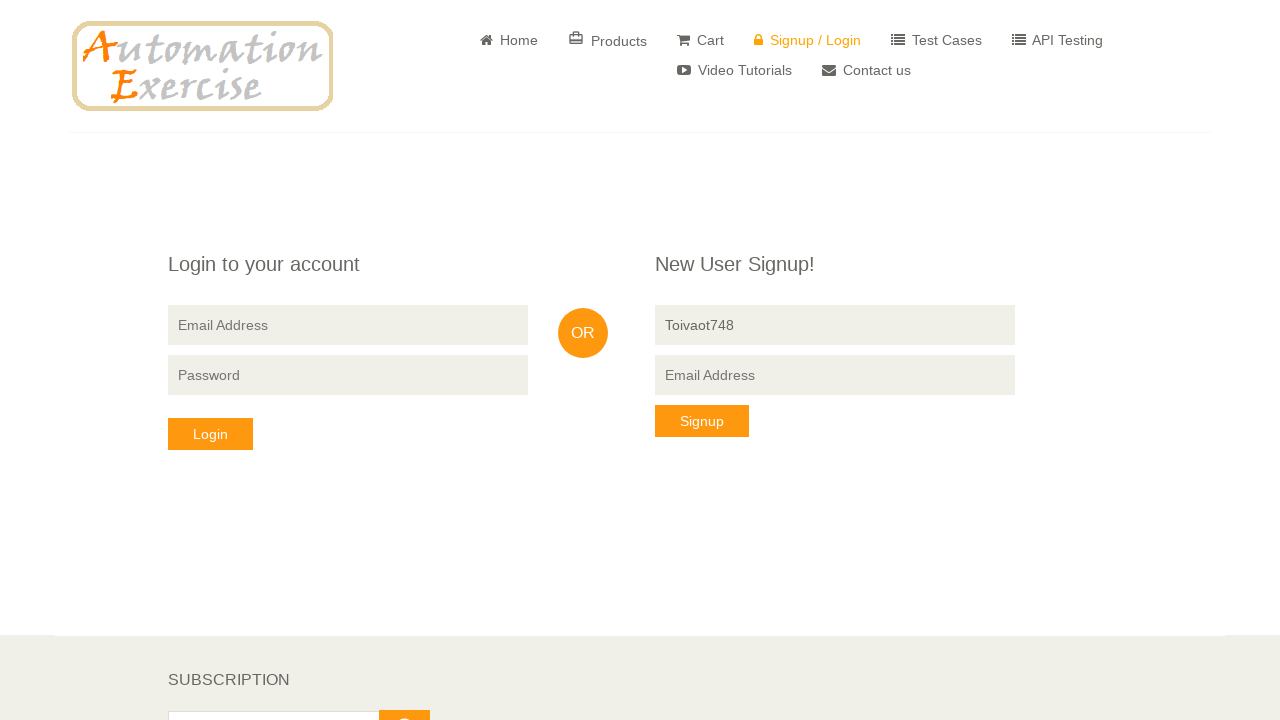

Filled signup form with email 'Toivaot{ran_int}@gmail.com' on //input[@data-qa='signup-email']
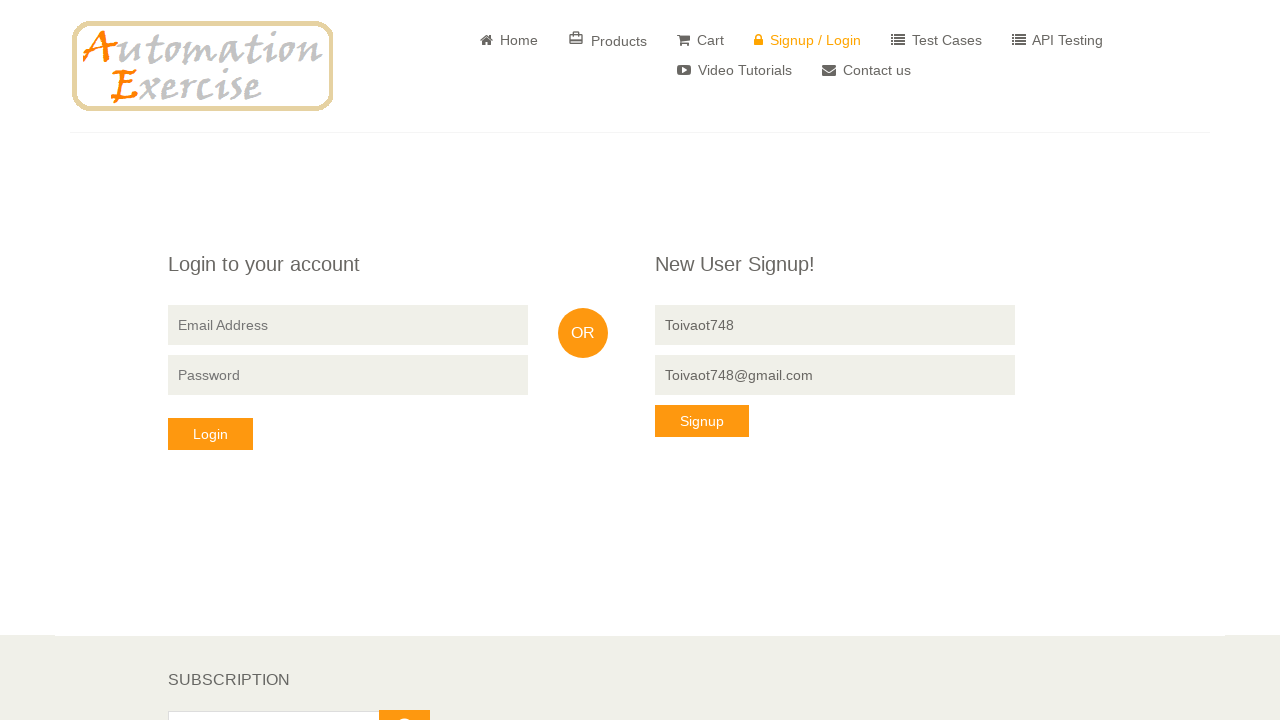

Clicked signup button to proceed to account information at (702, 421) on xpath=//button[@data-qa='signup-button']
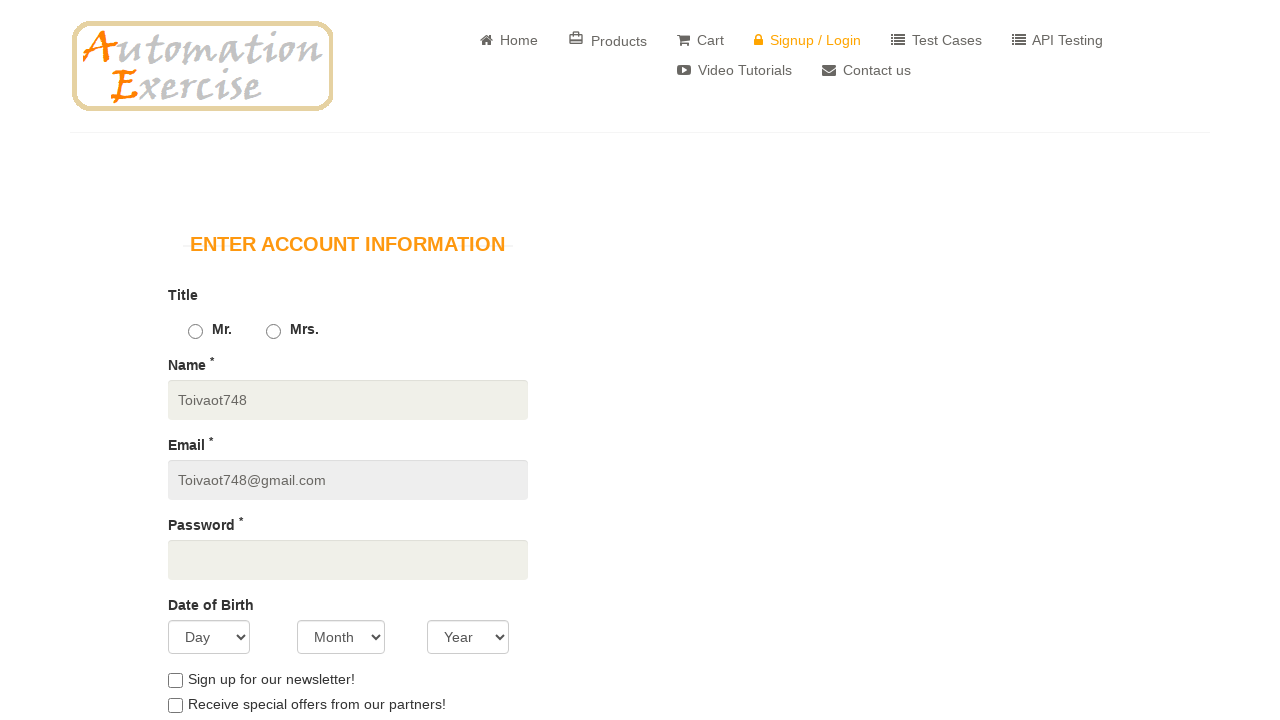

Account information page loaded
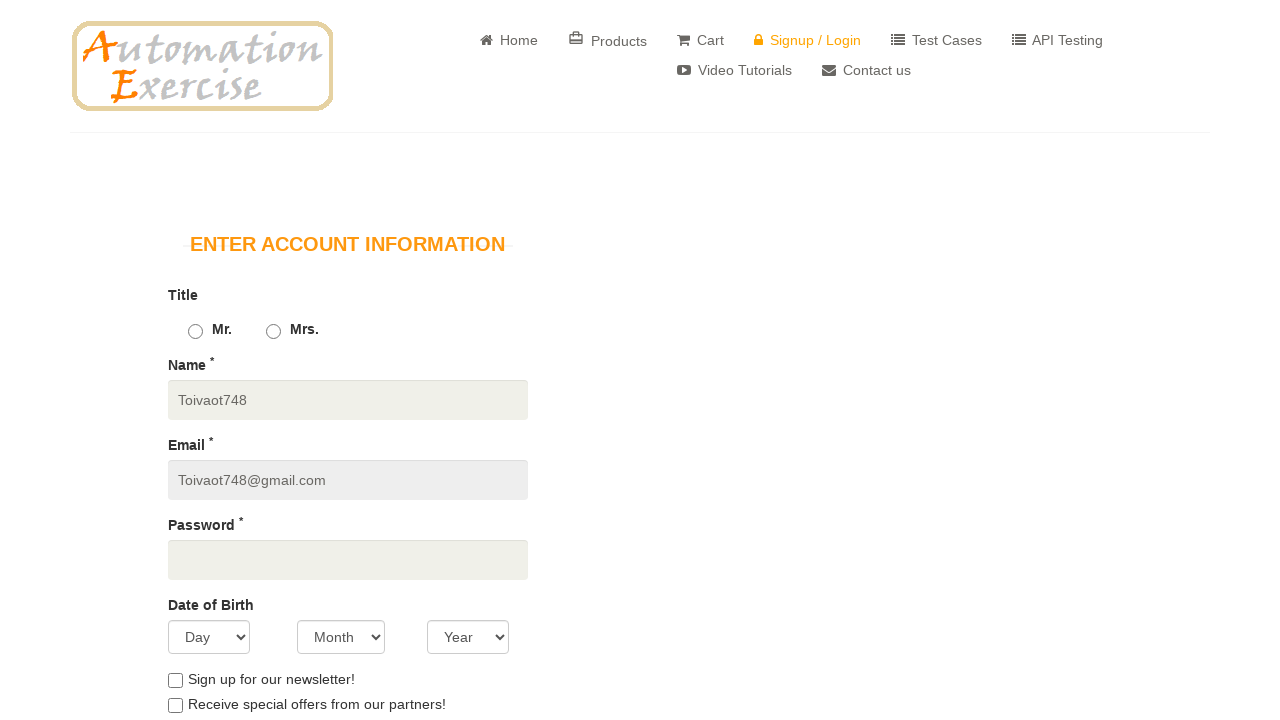

Selected title as Mr. at (195, 332) on xpath=//input[@id='id_gender1']
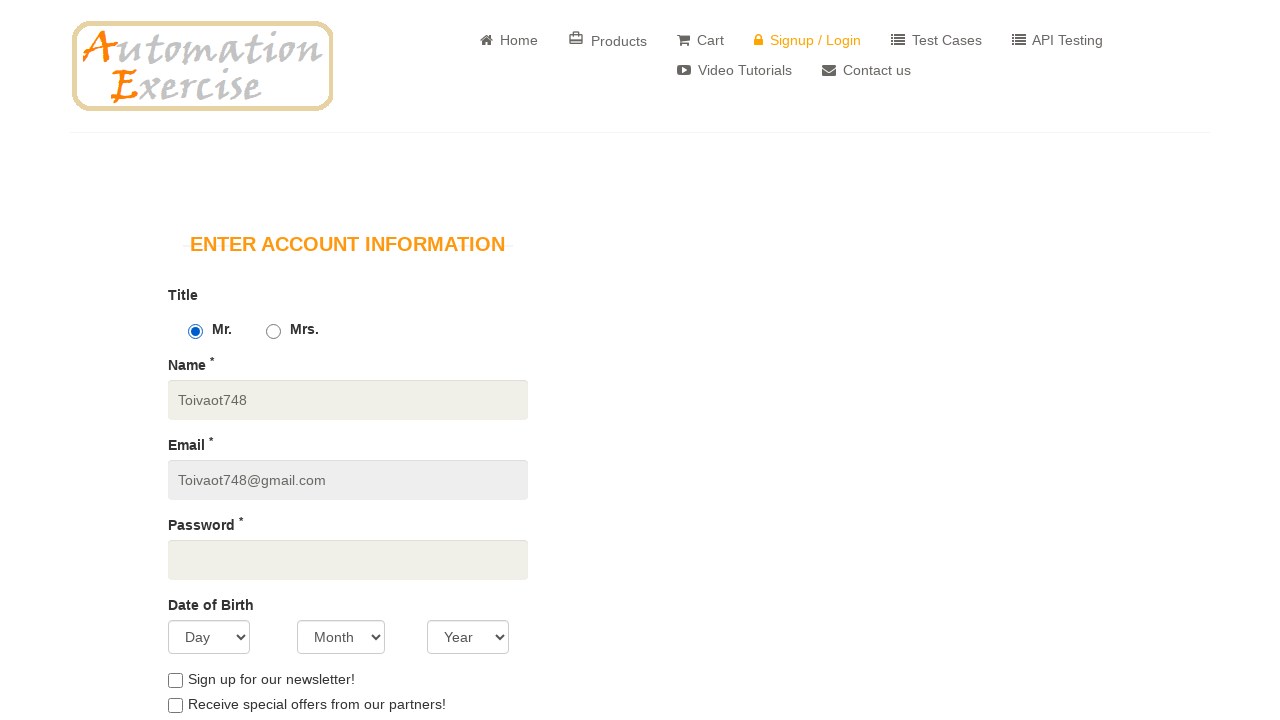

Filled password field on //input[@id='password']
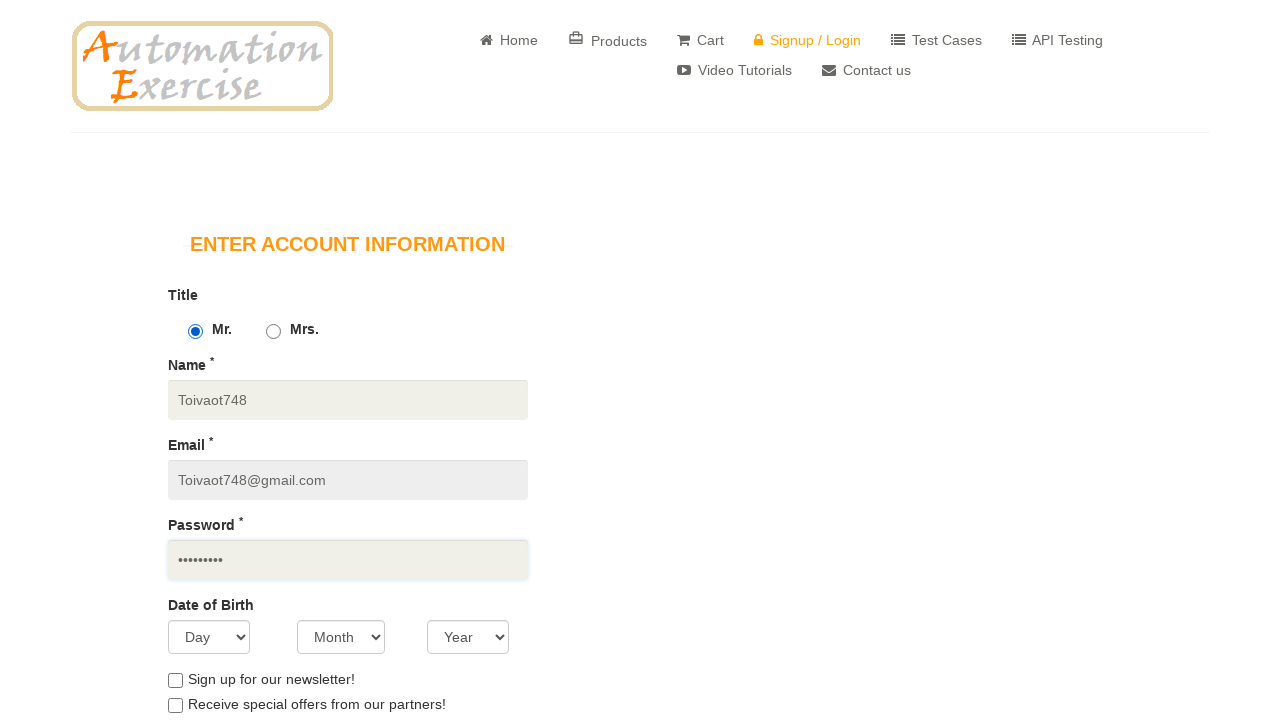

Selected day of birth as 25 on //select[@id='days']
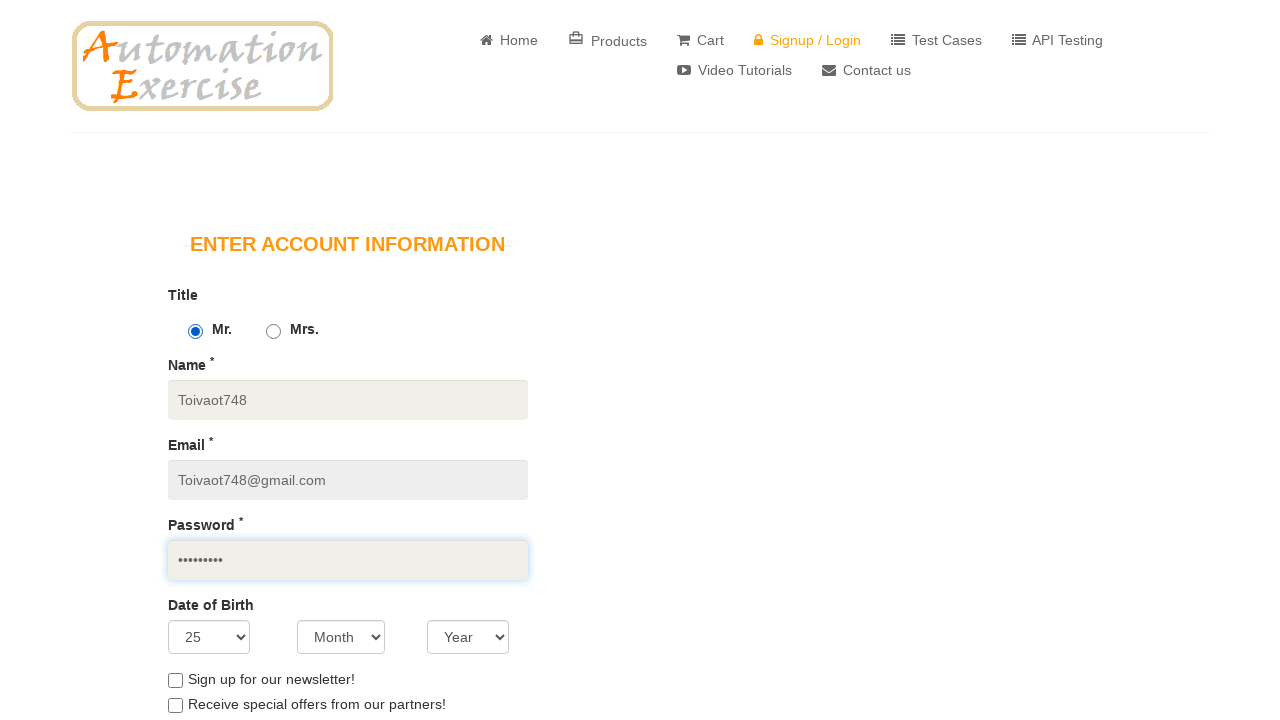

Selected month of birth as September on //select[@id='months']
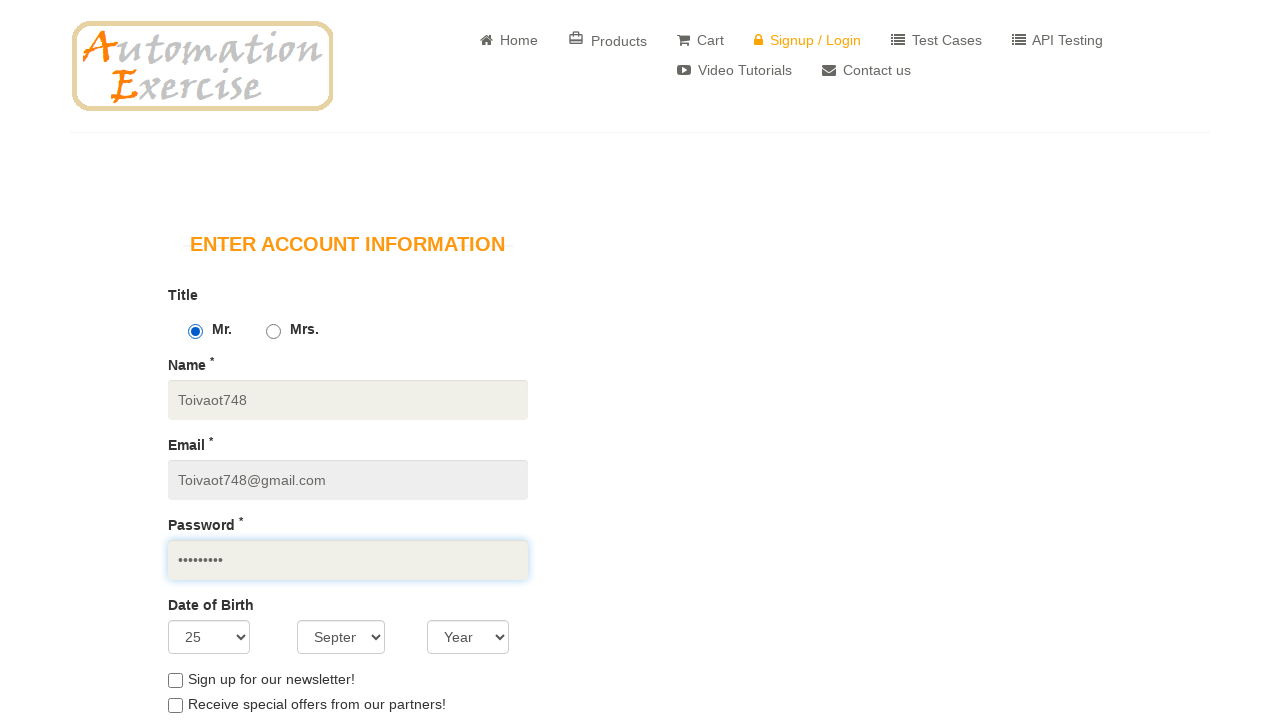

Selected year of birth as 1993 on //select[@id='years']
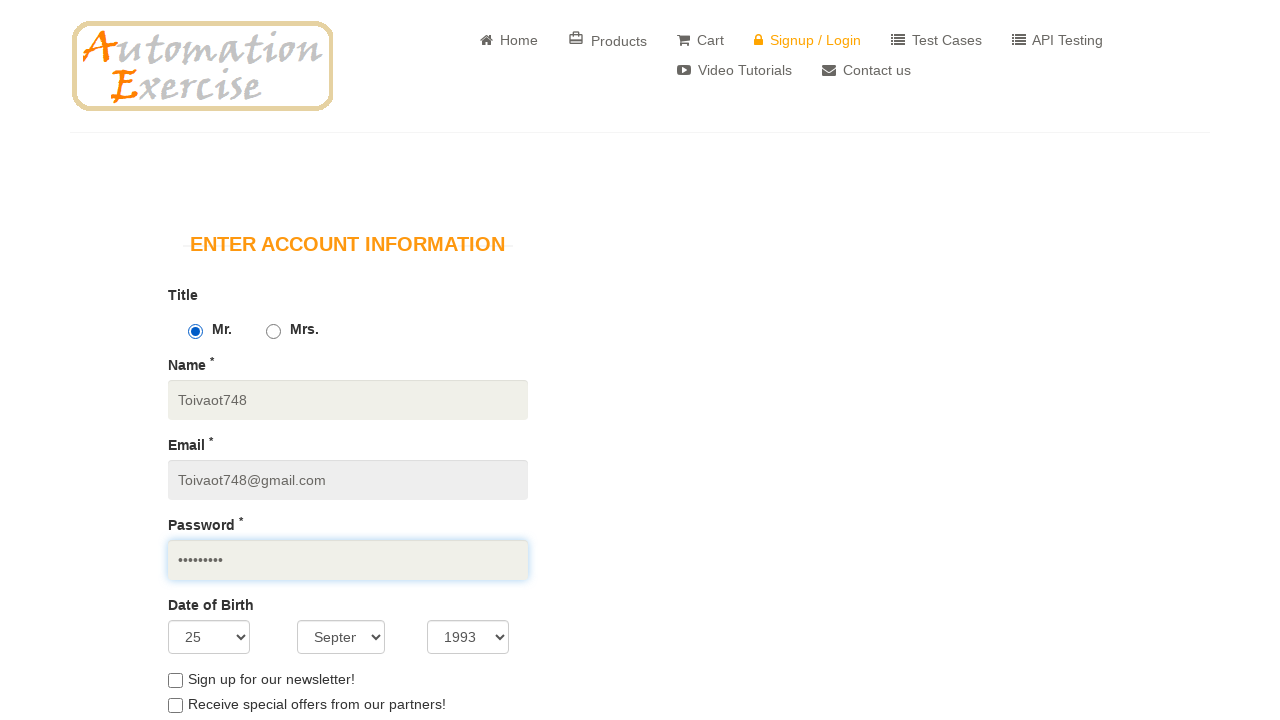

Checked newsletter checkbox at (175, 680) on xpath=//input[@id='newsletter']
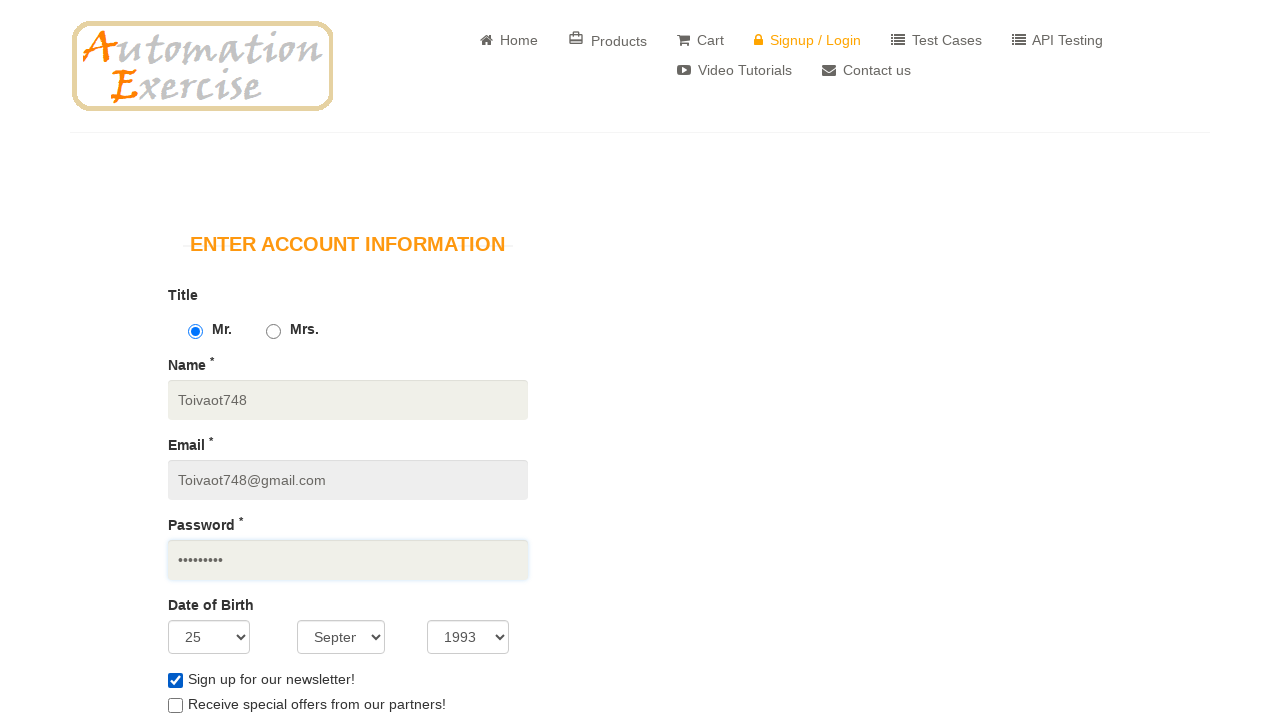

Checked special offers checkbox at (175, 706) on xpath=//input[@id='optin']
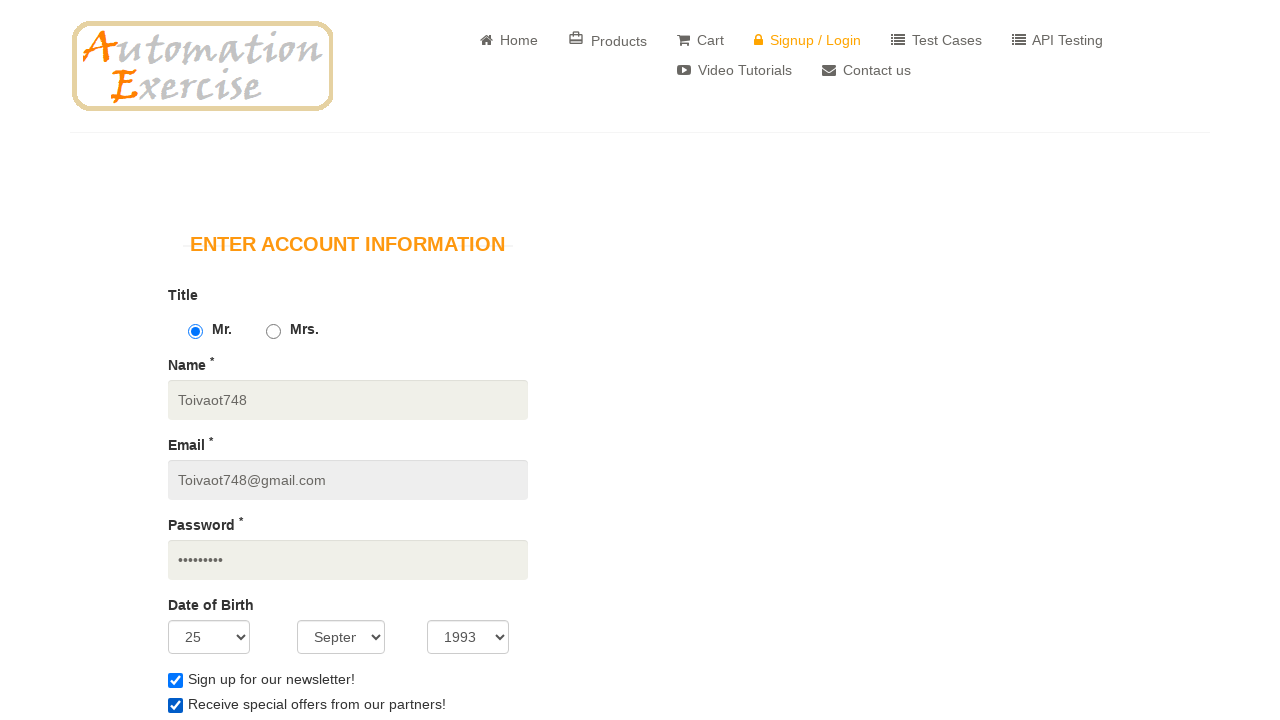

Filled first name as Luong on //input[@id='first_name']
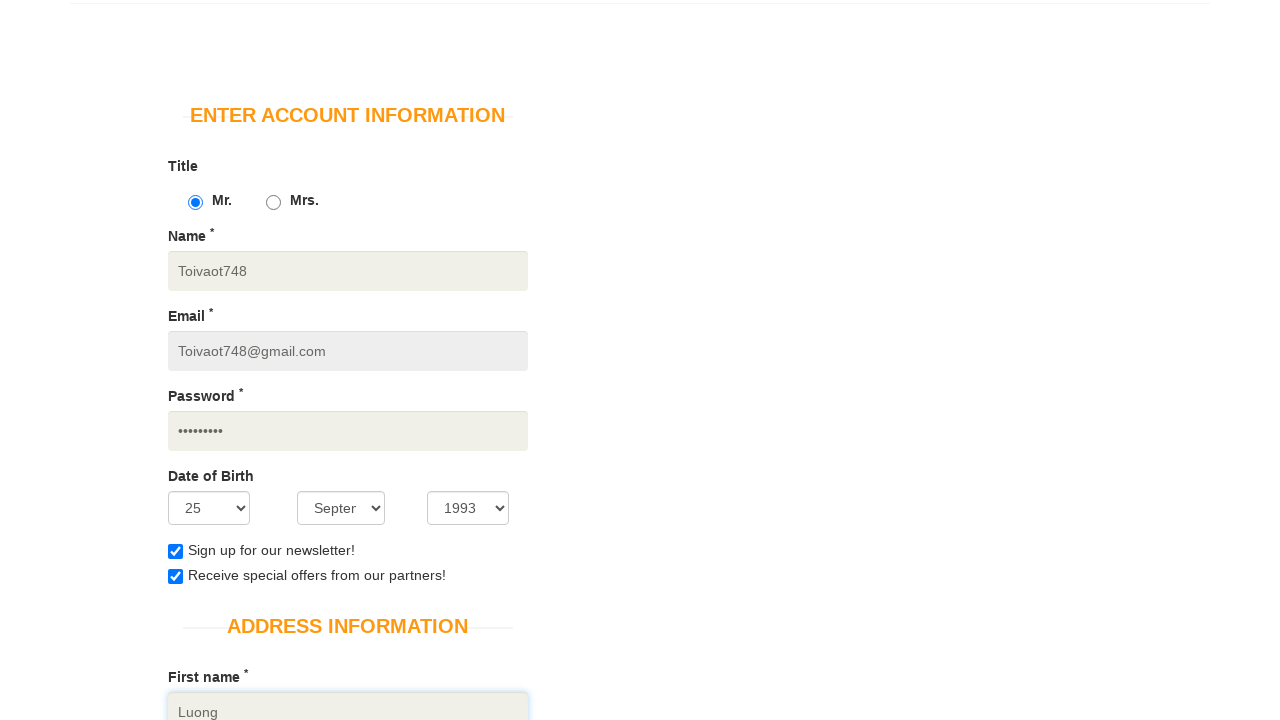

Filled last name as Vu on //input[@id='last_name']
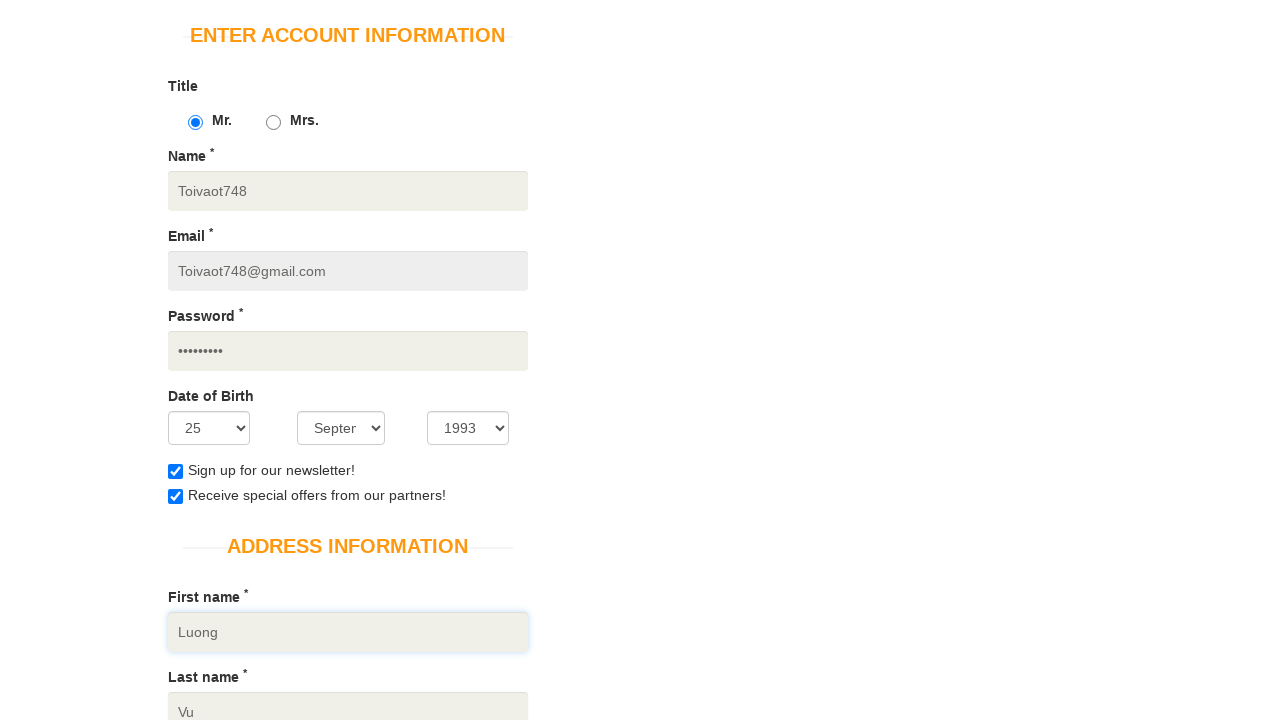

Filled company name as AutoLearn on //input[@id='company']
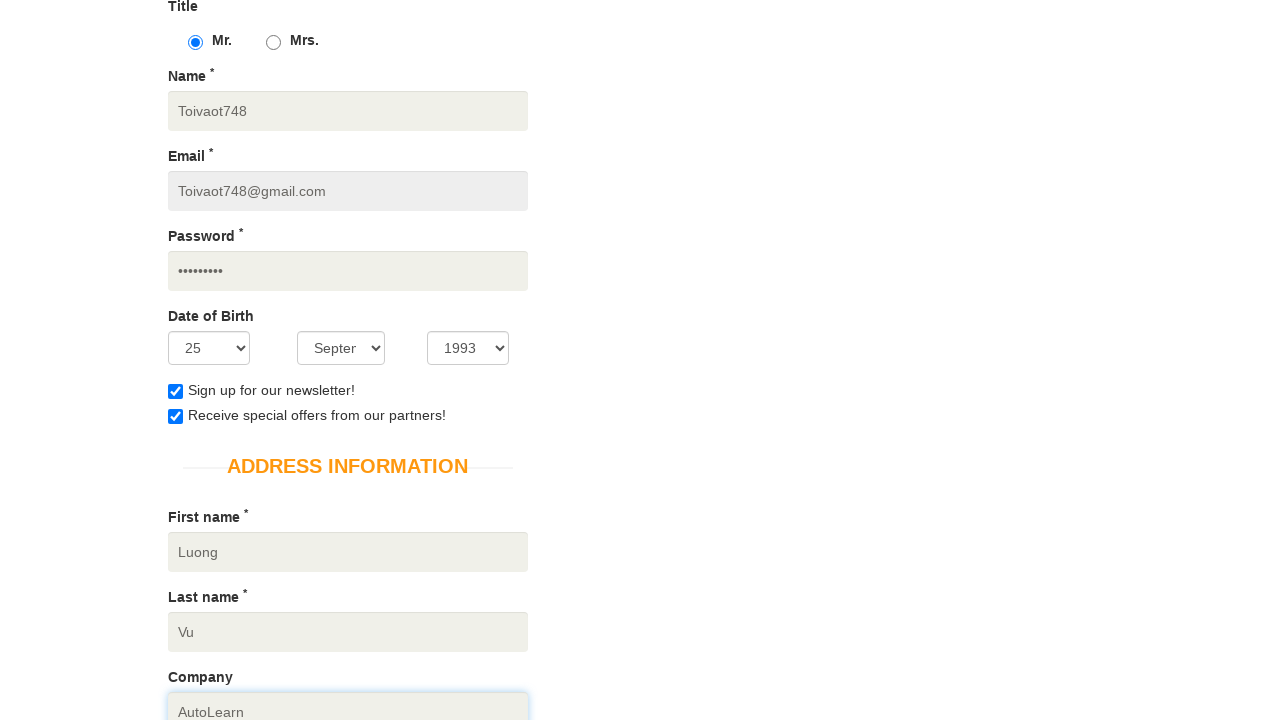

Filled address line 1 as 1st Westminster on //input[@id='address1']
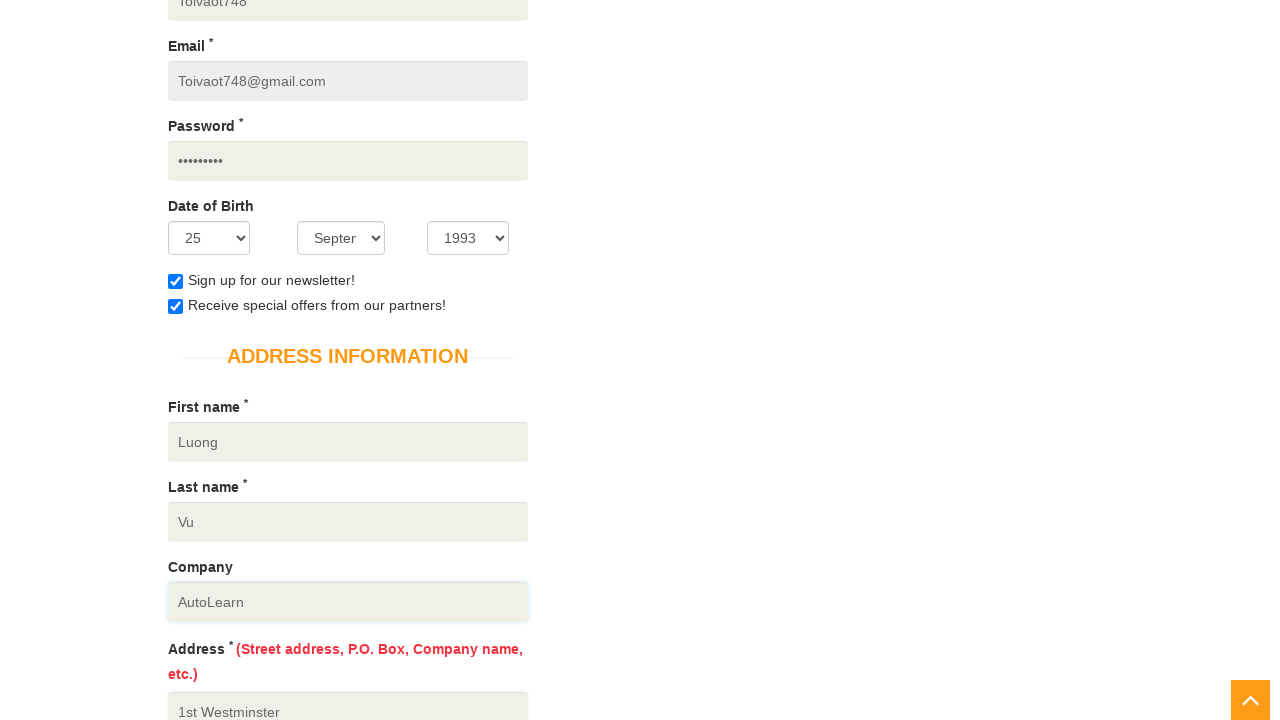

Filled address line 2 as 2nd Westminster on //input[@id='address2']
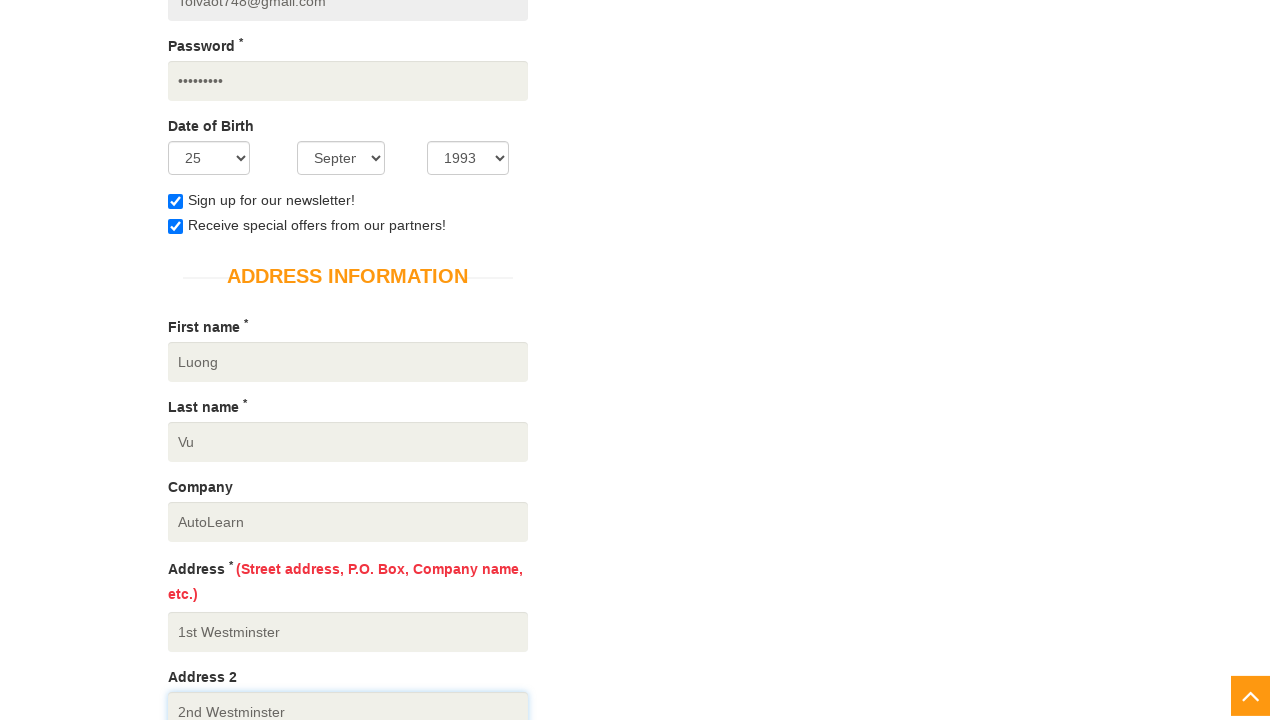

Selected country at index 2 on //select[@id='country']
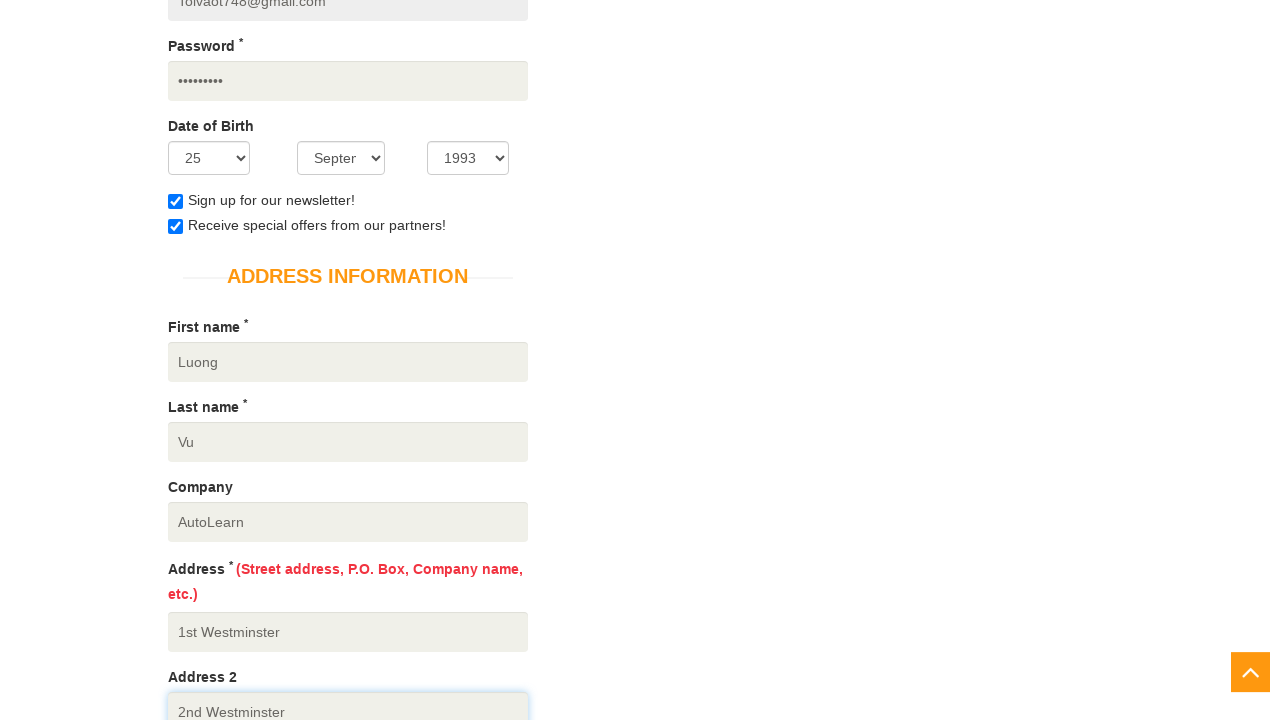

Filled state as Something on //input[@id='state']
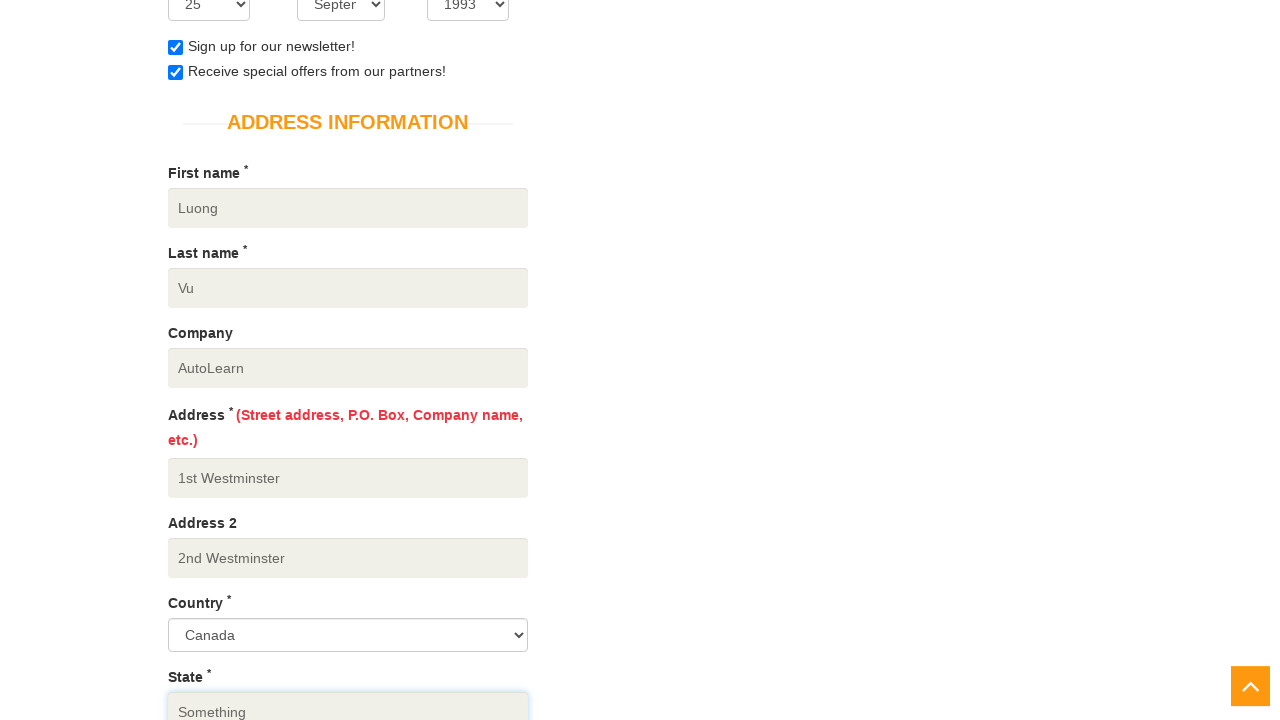

Filled city as HCM on //input[@id='city']
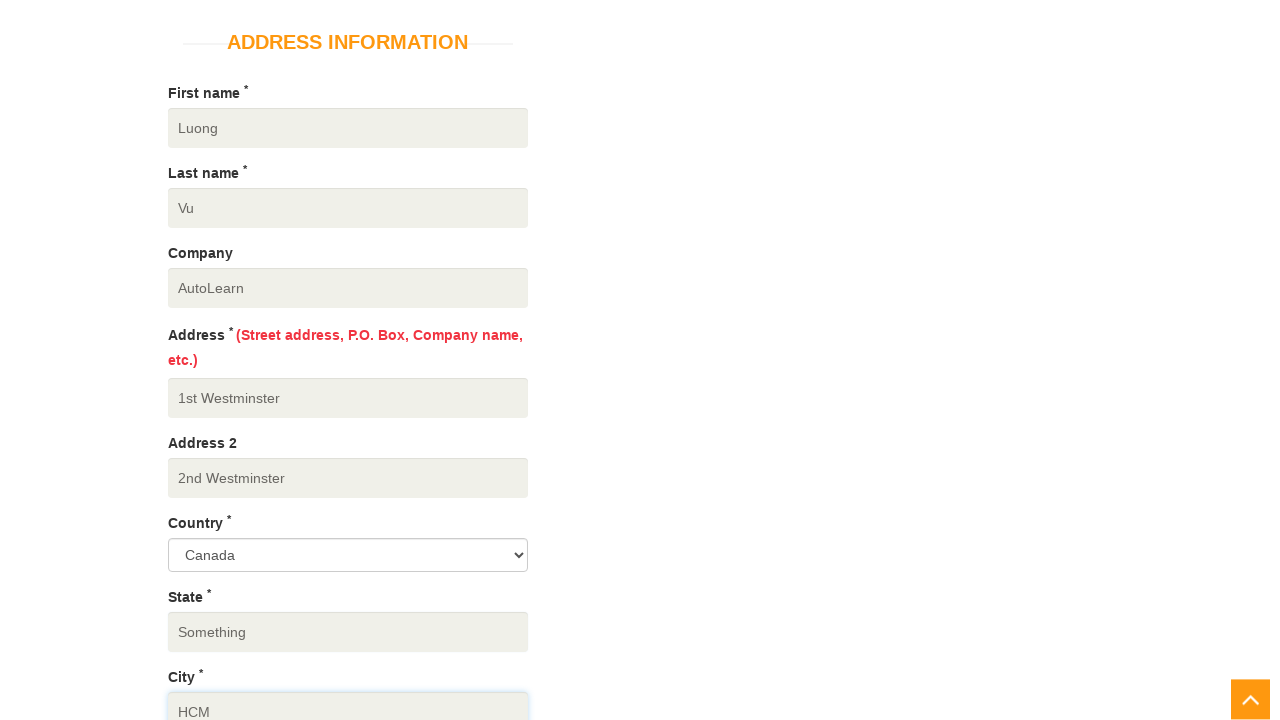

Filled zipcode as 70000 on //input[@id='zipcode']
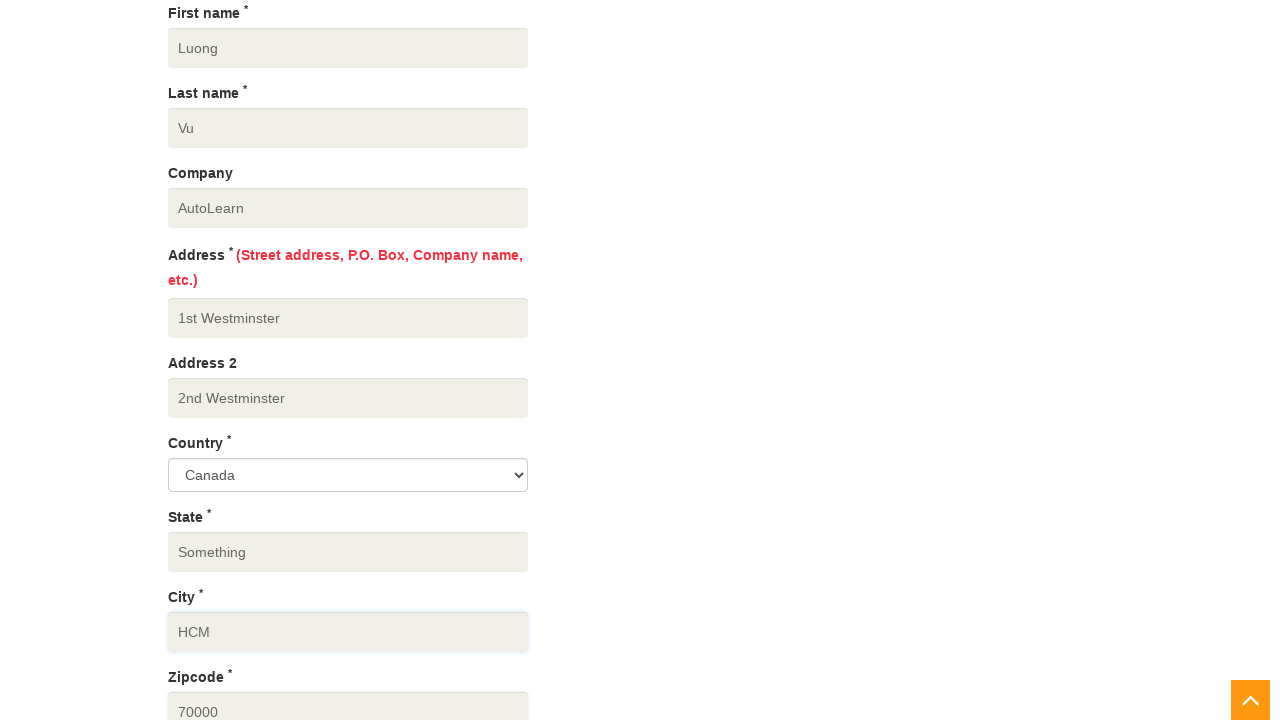

Filled mobile number on //input[@id='mobile_number']
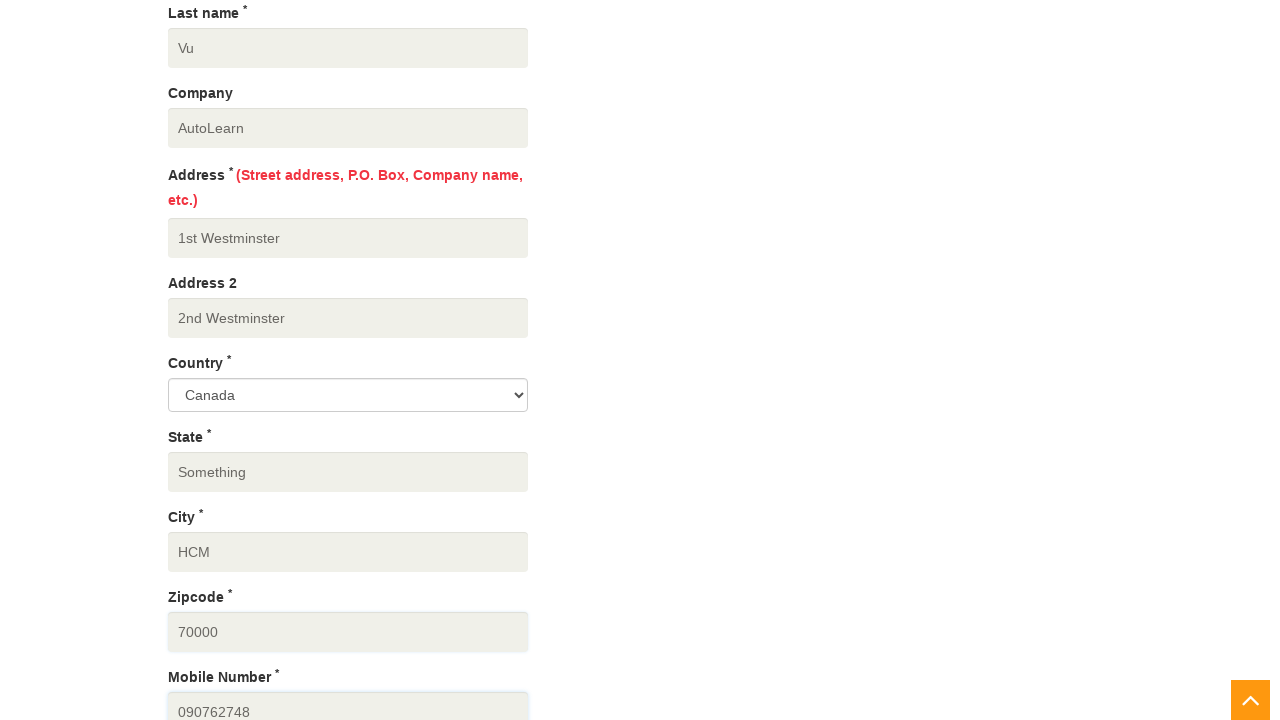

Clicked create account button to submit registration at (241, 360) on xpath=//button[@data-qa='create-account']
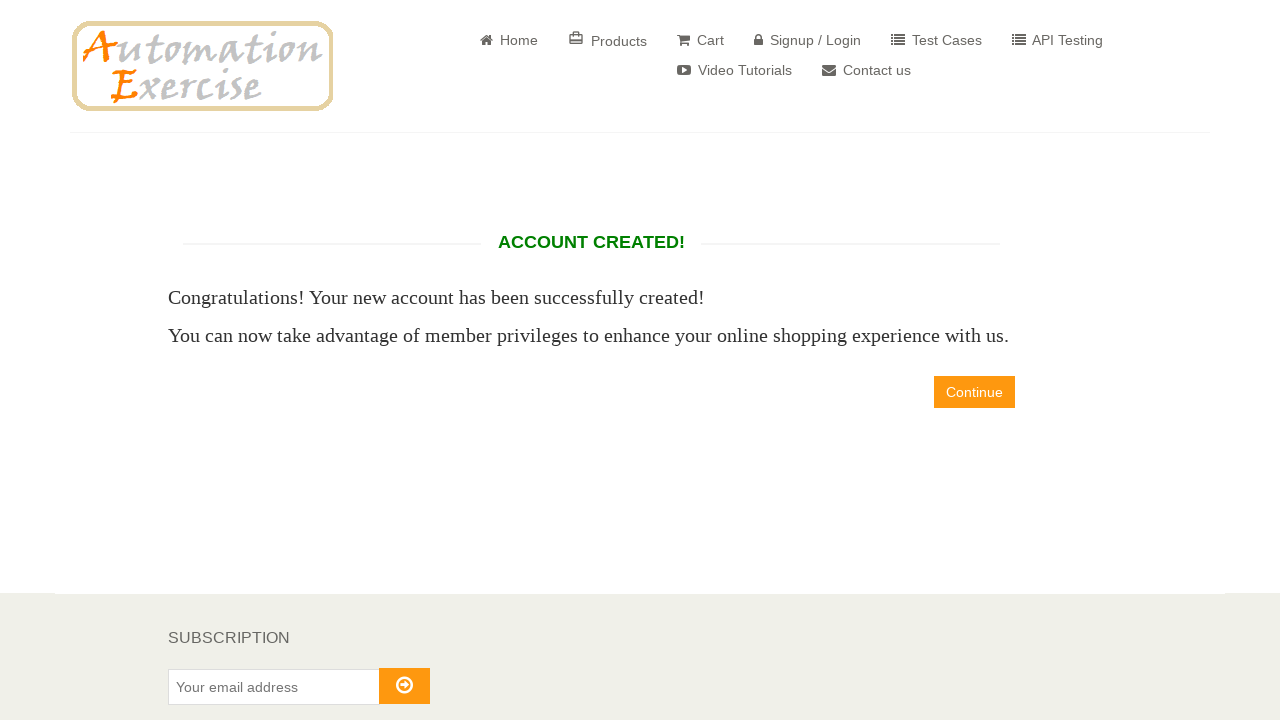

Account creation success message displayed
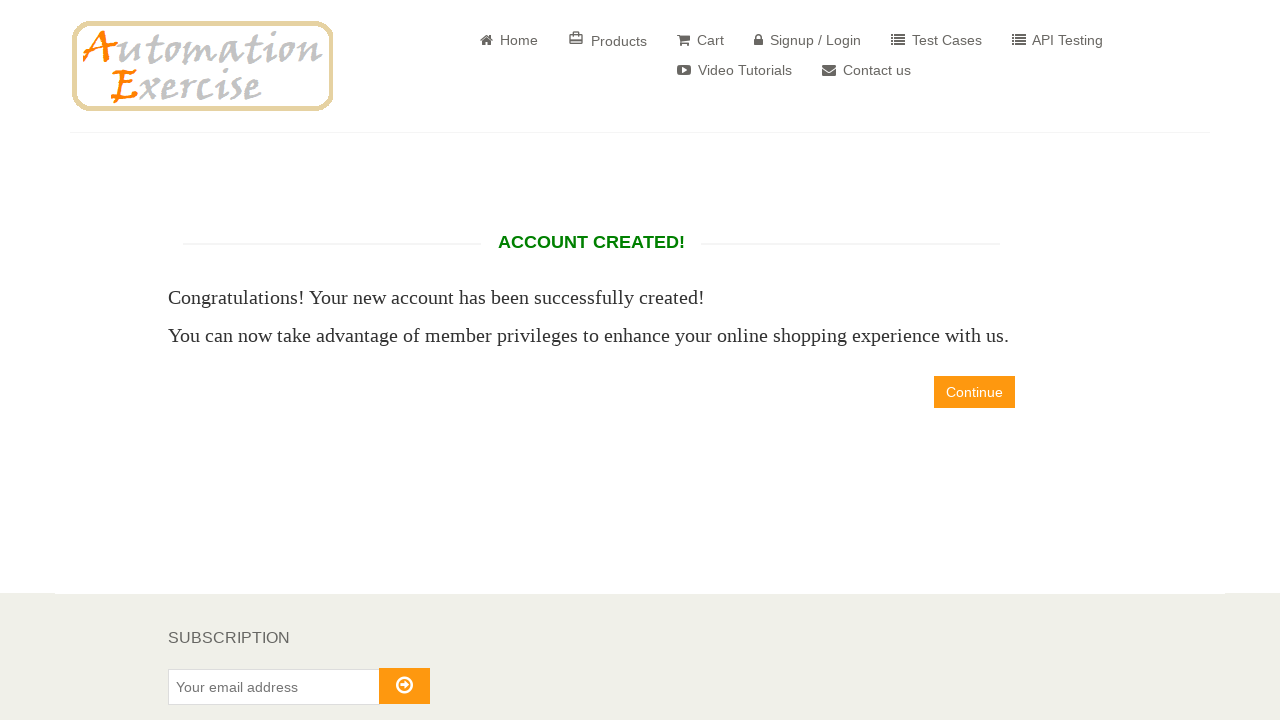

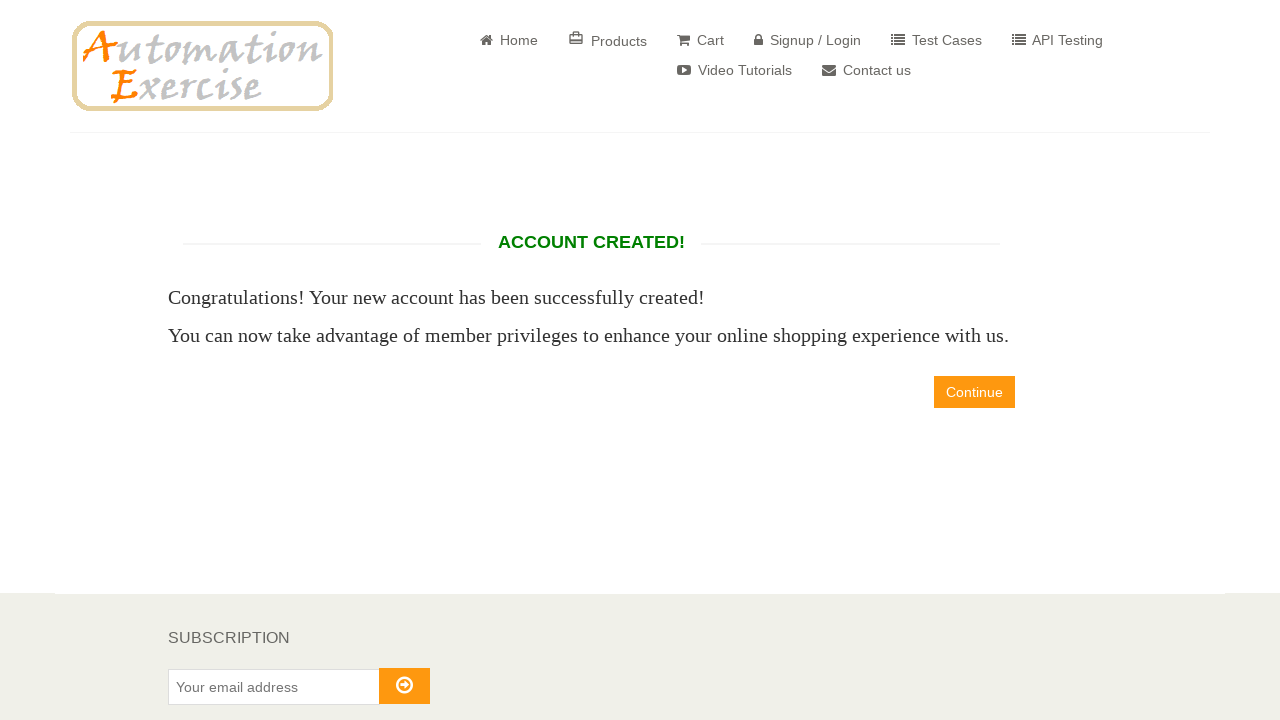